Tests that hovering over a menu item reveals the submenu dropdown

Starting URL: https://israelpost.co.il/

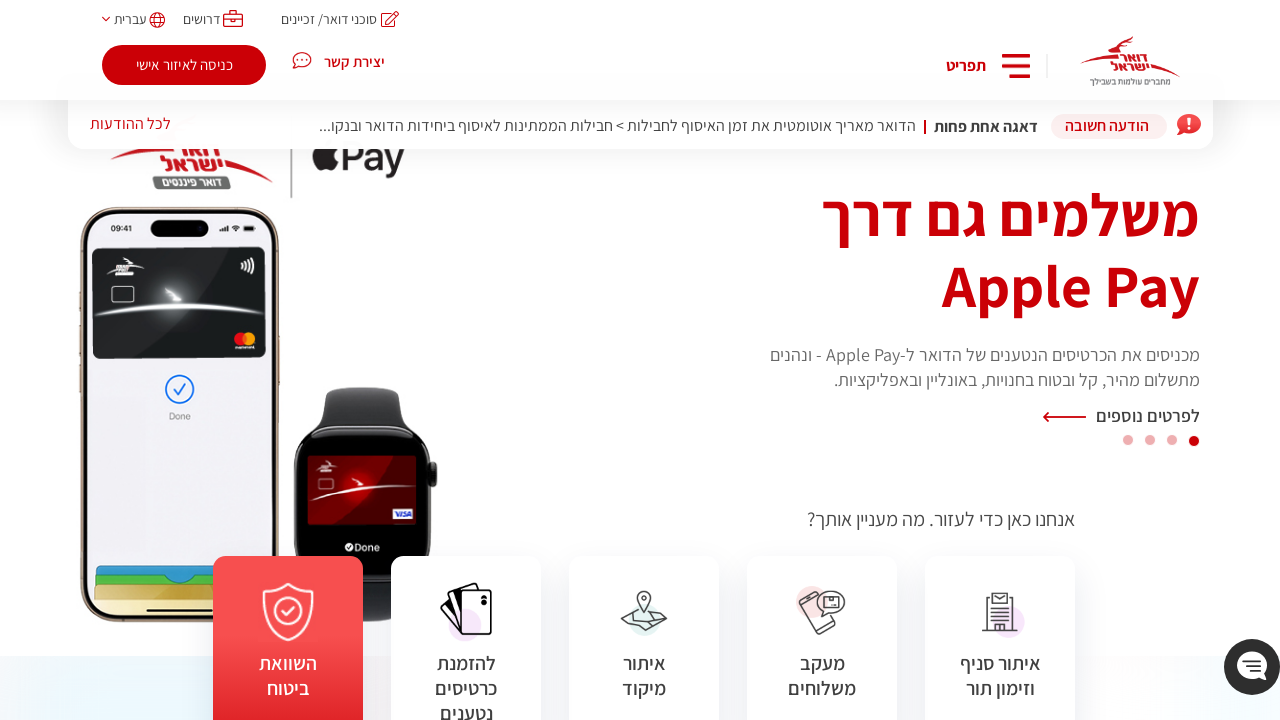

Clicked hamburger menu to open navigation at (1016, 66) on img.menu-hamburger.menu-hamburger-open
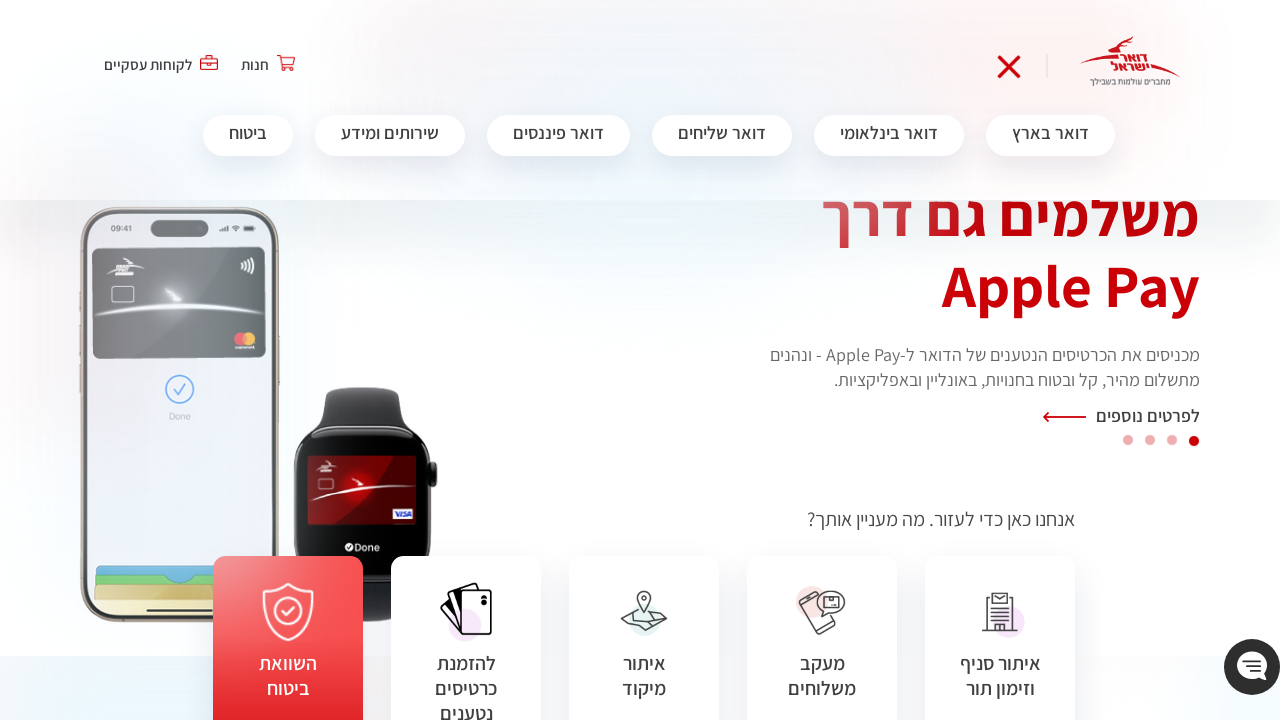

Menu opened and dropdown toggle became visible
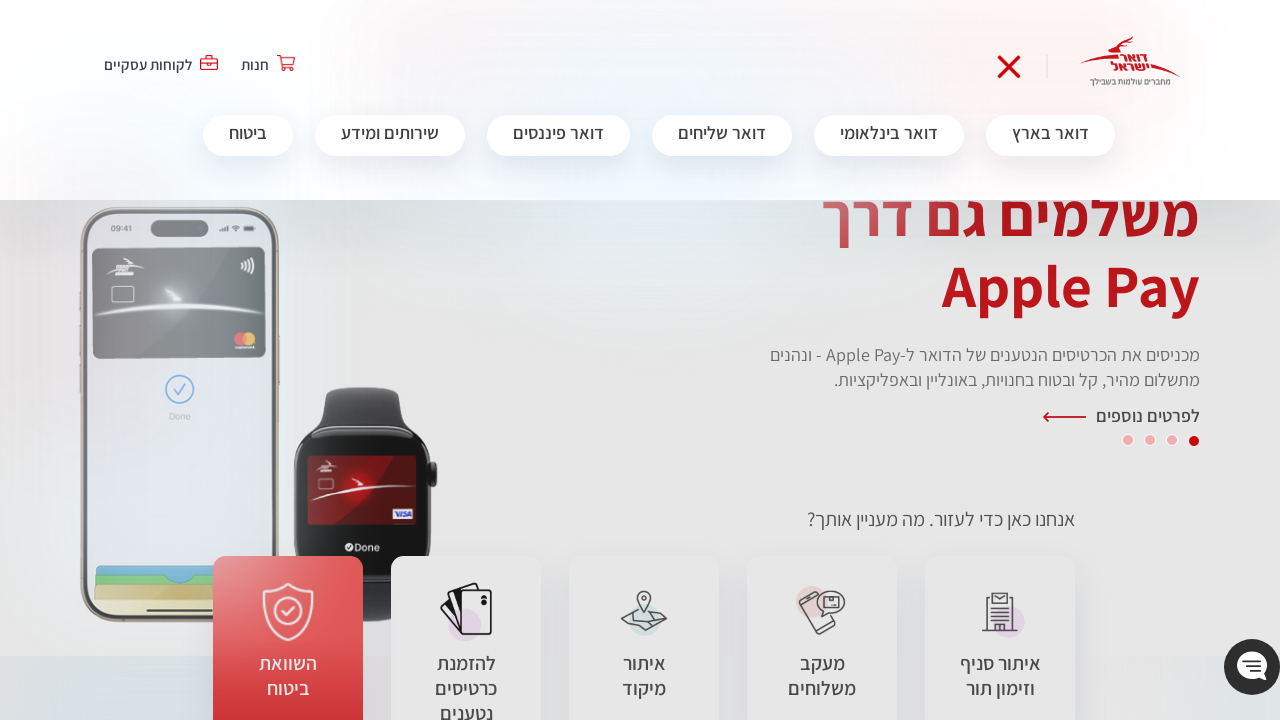

Hovered over menu item to trigger submenu at (1050, 136) on a.hidden-mobile.dropdown-toggle
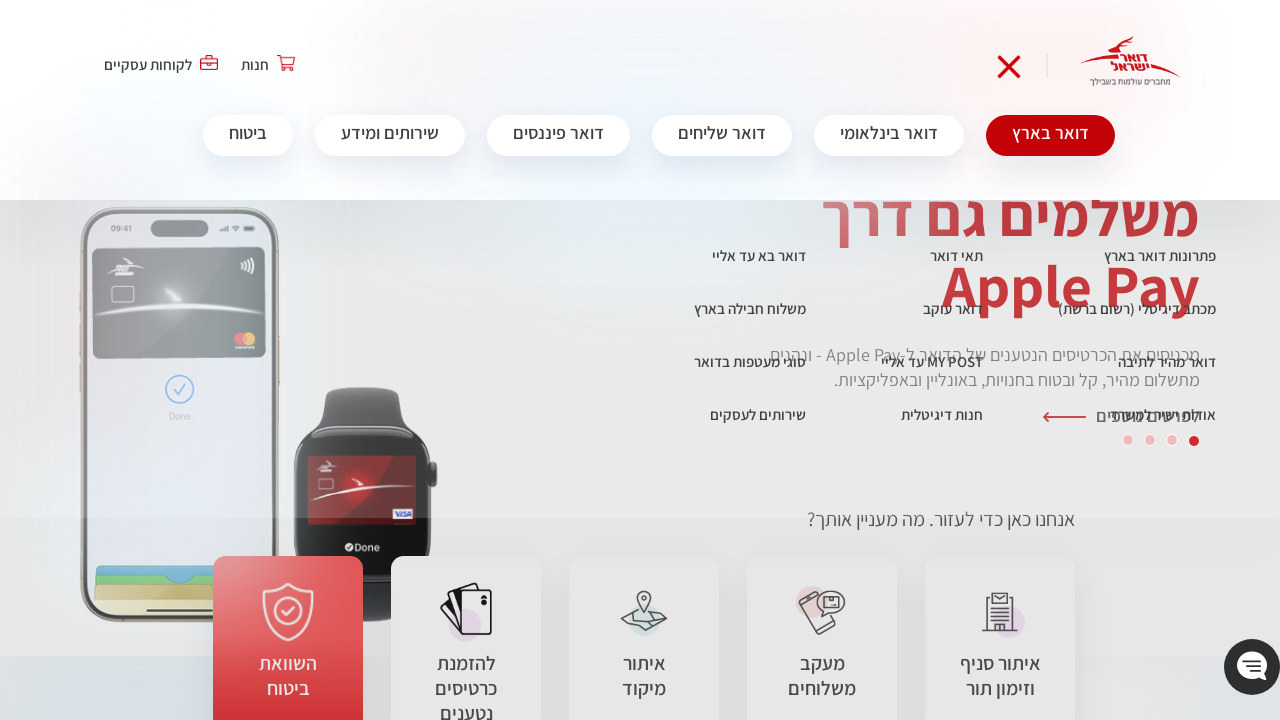

Submenu dropdown appeared and is now active
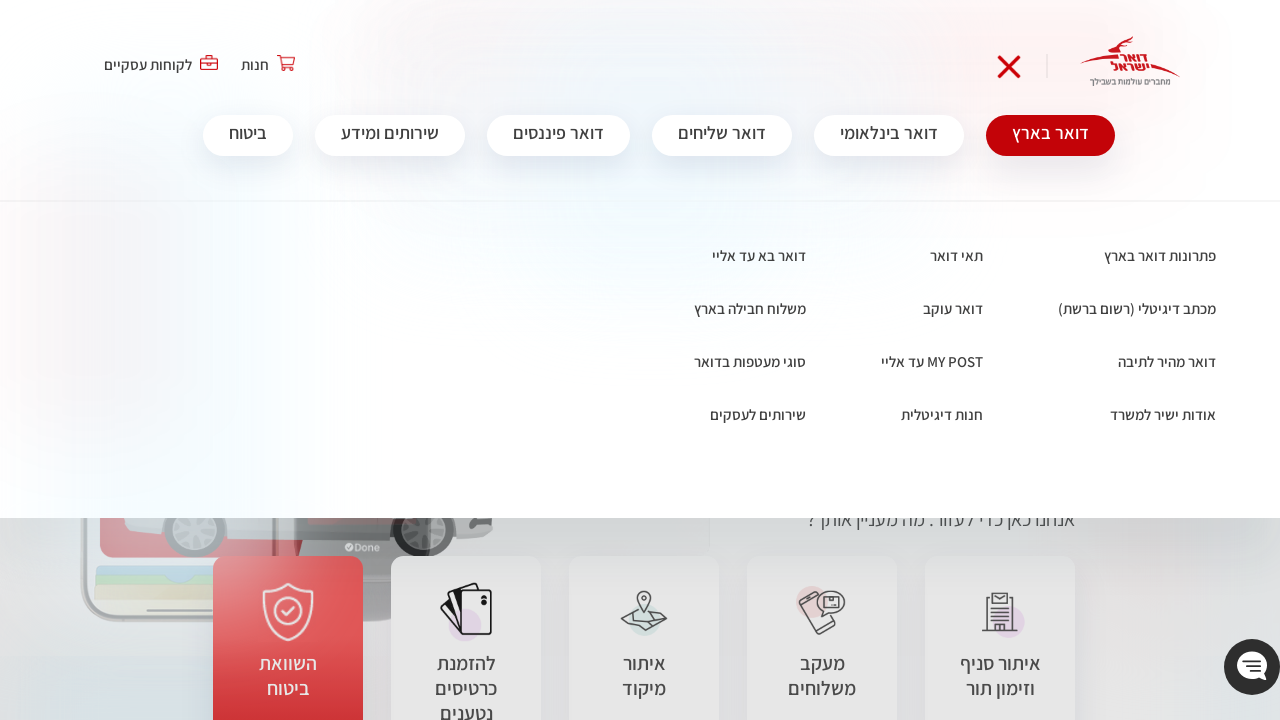

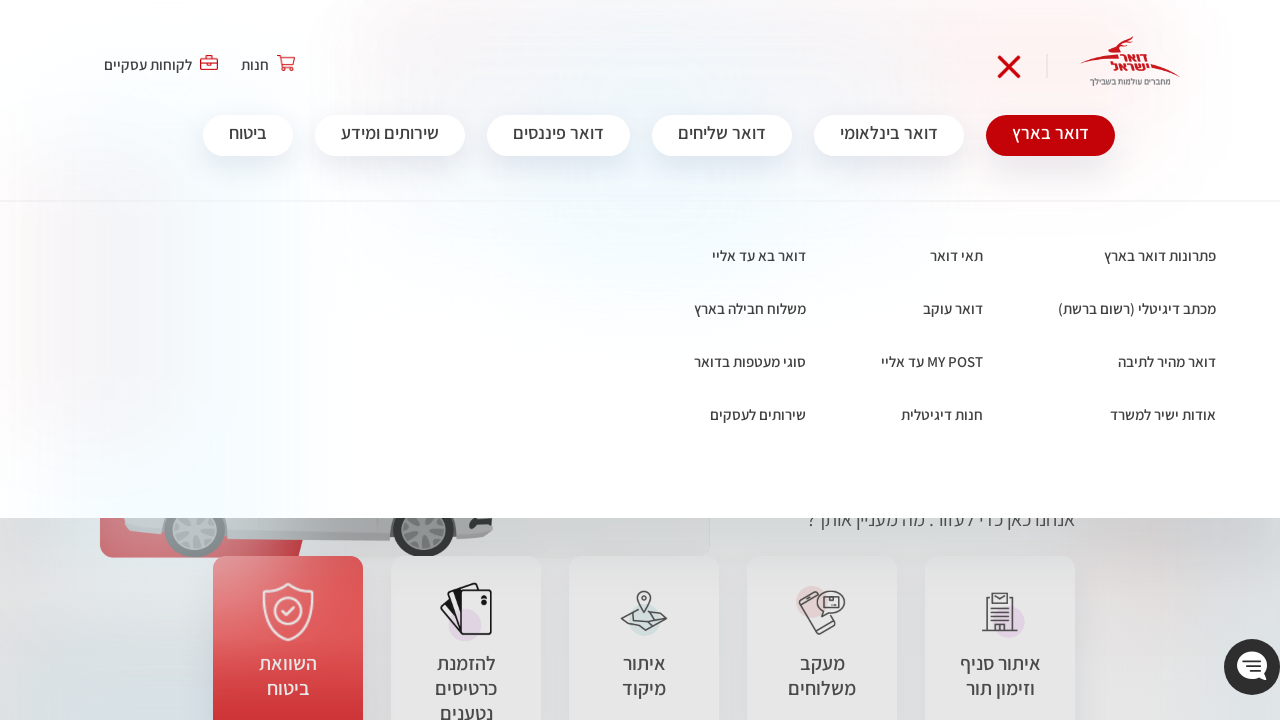